Tests scrolling to form elements and filling in name and date fields on the Formy scroll practice page

Starting URL: https://formy-project.herokuapp.com/scroll

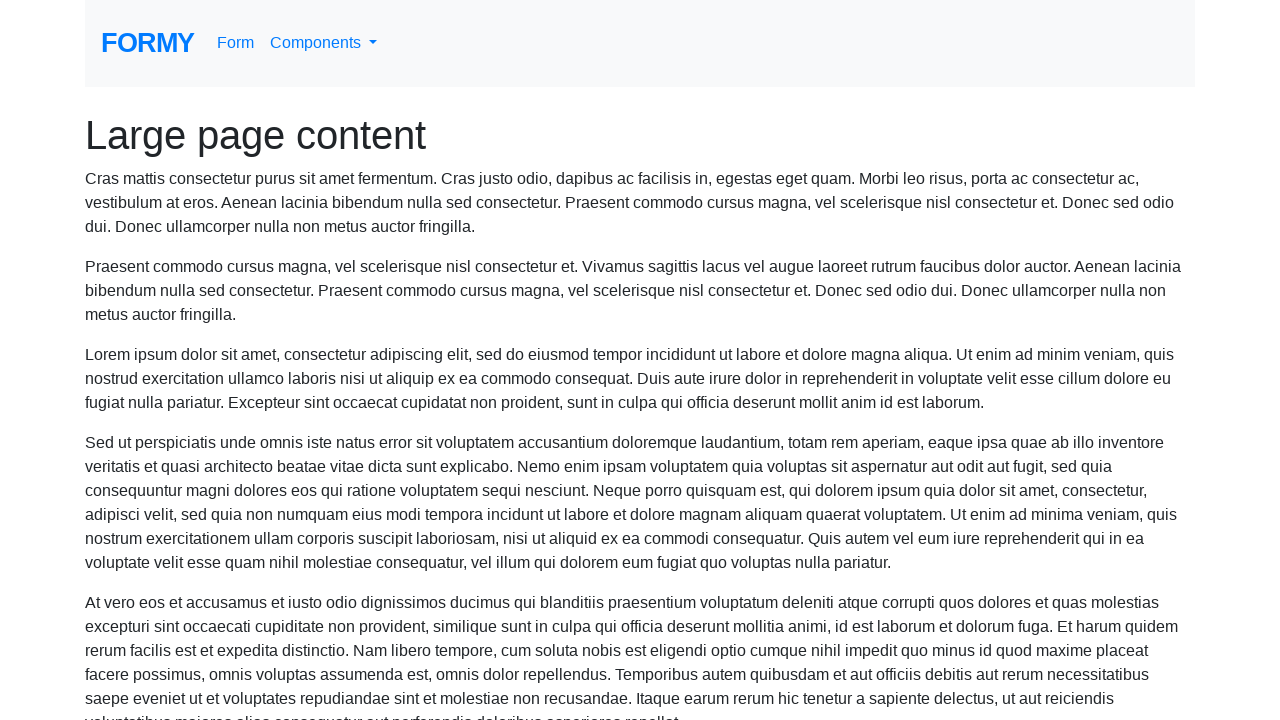

Located the name field element
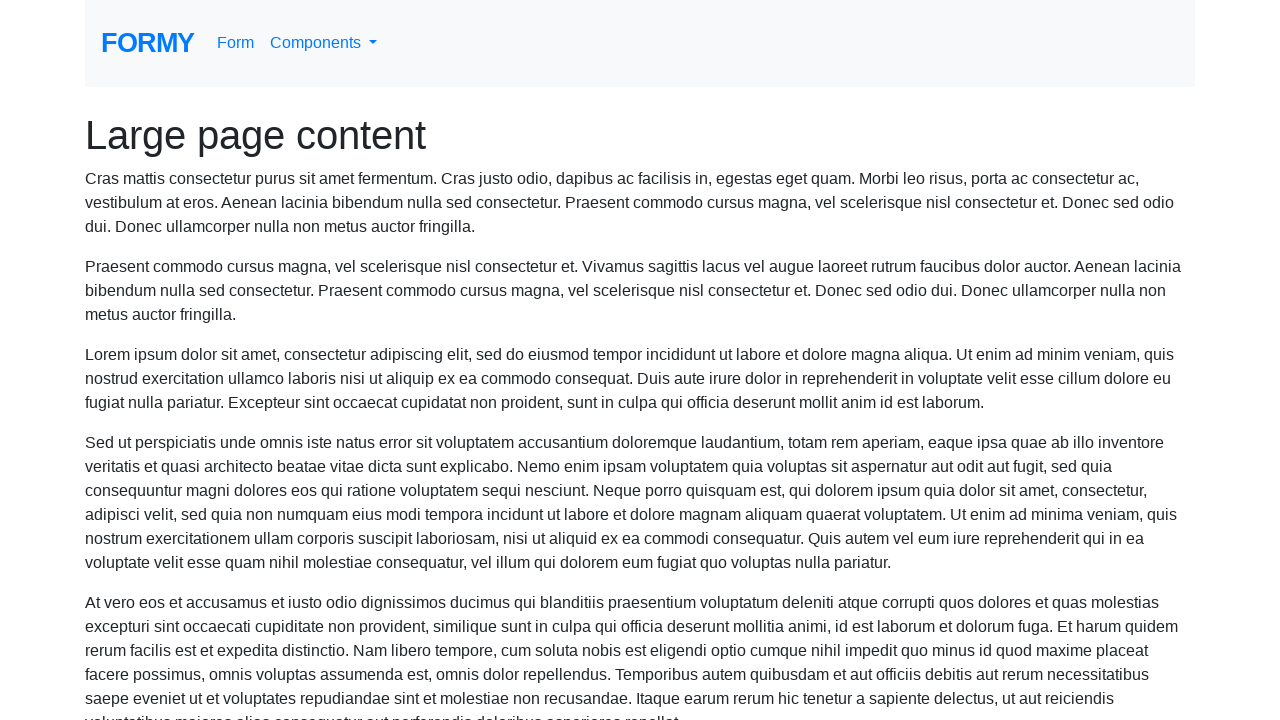

Scrolled to name field
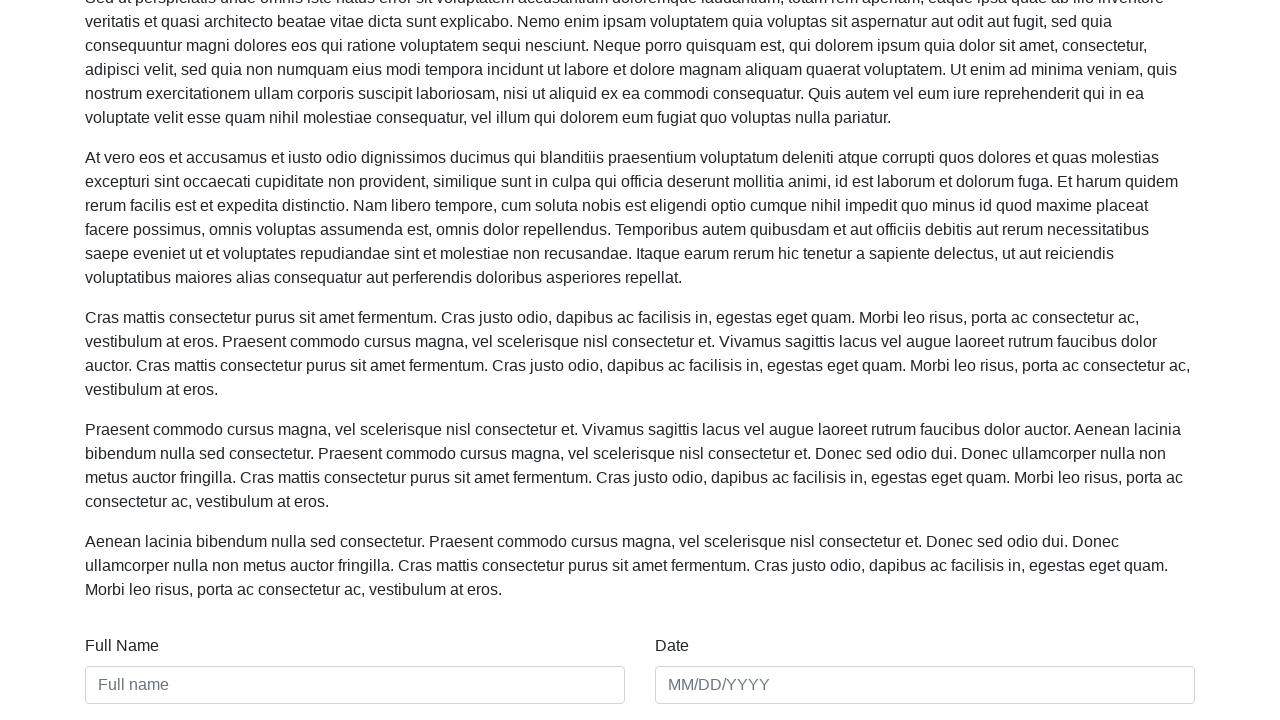

Filled name field with 'Rutesh Zalavadiya' on #name
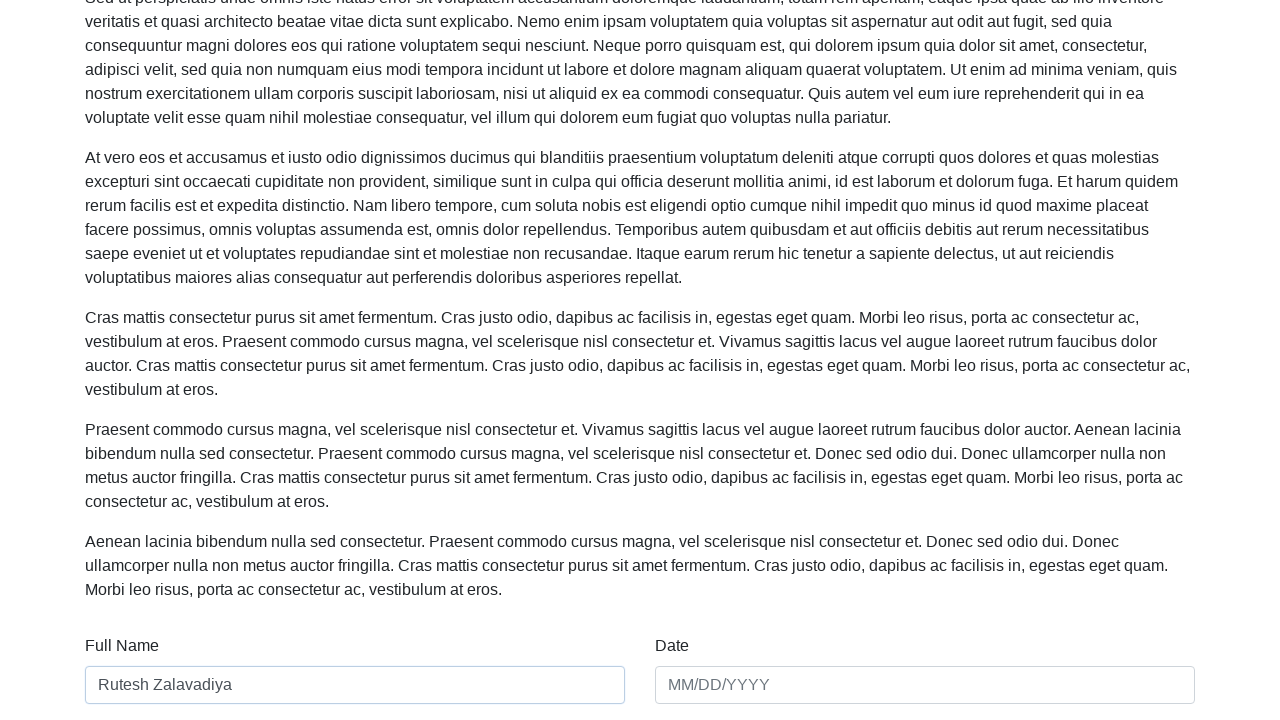

Filled date field with '01/12/2002' on #date
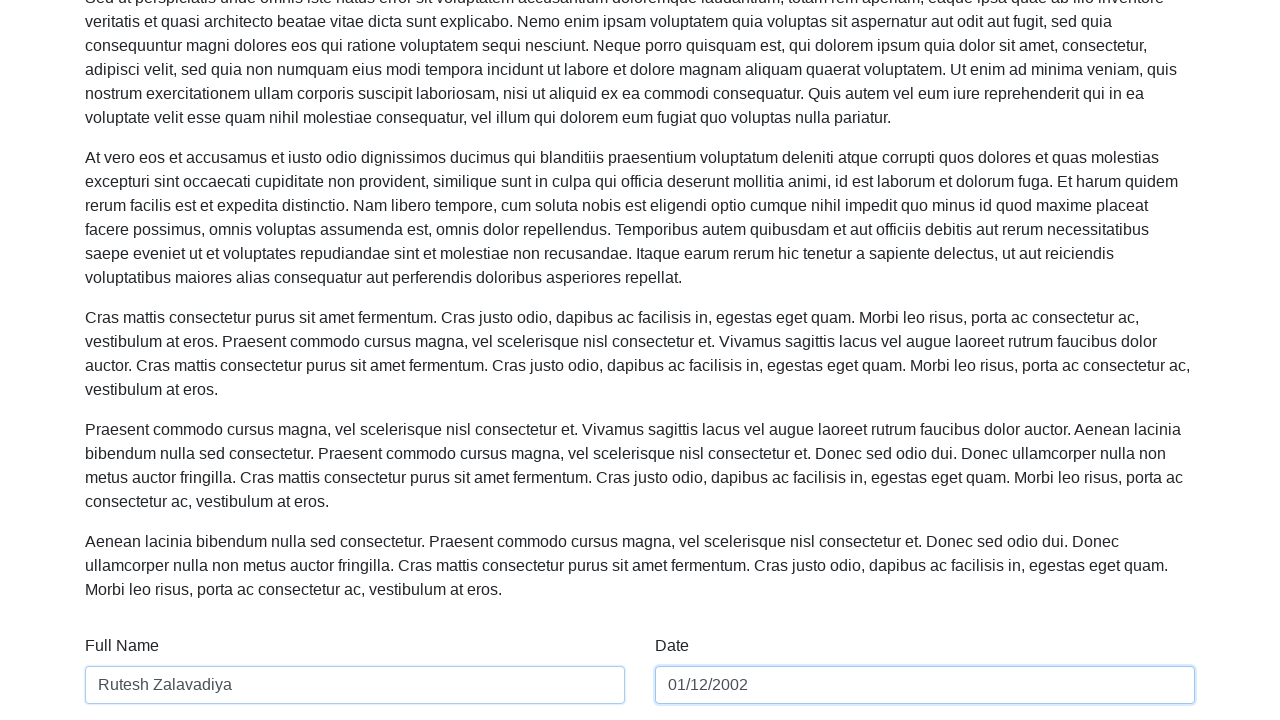

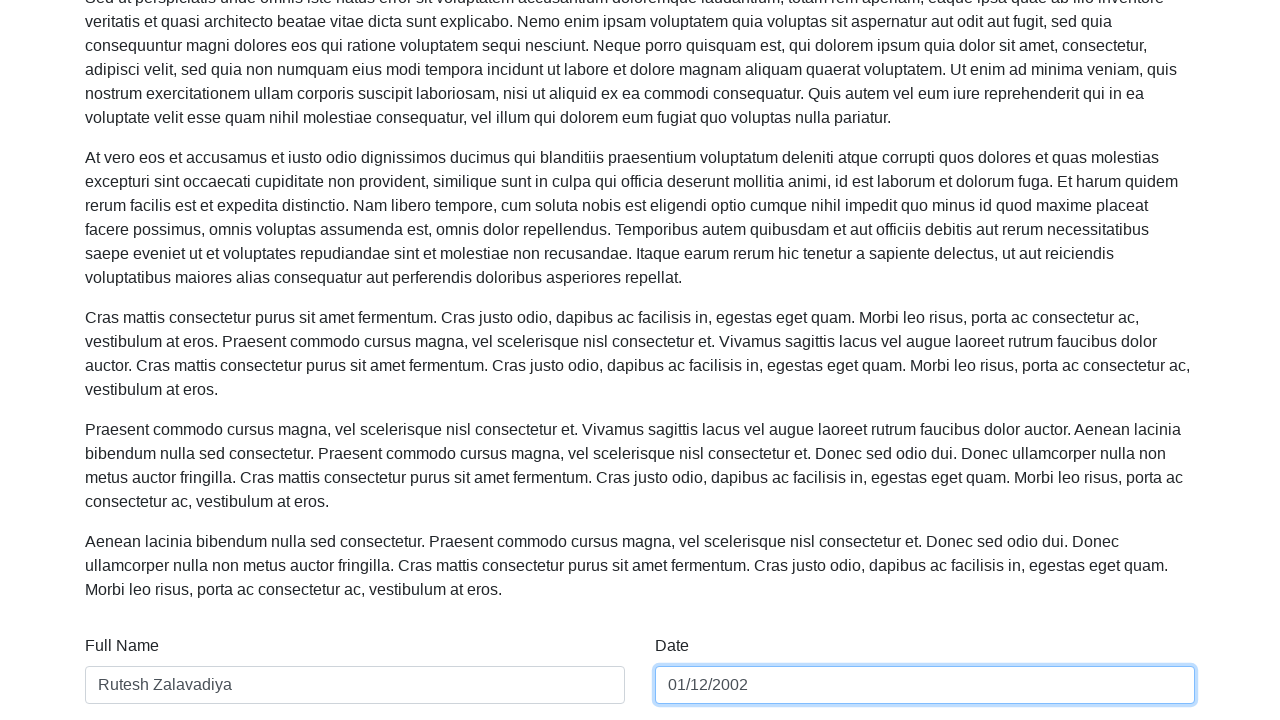